Navigates to the Tabs widget page, clicks on the Origin tab, and verifies its content is displayed.

Starting URL: https://demoqa.com

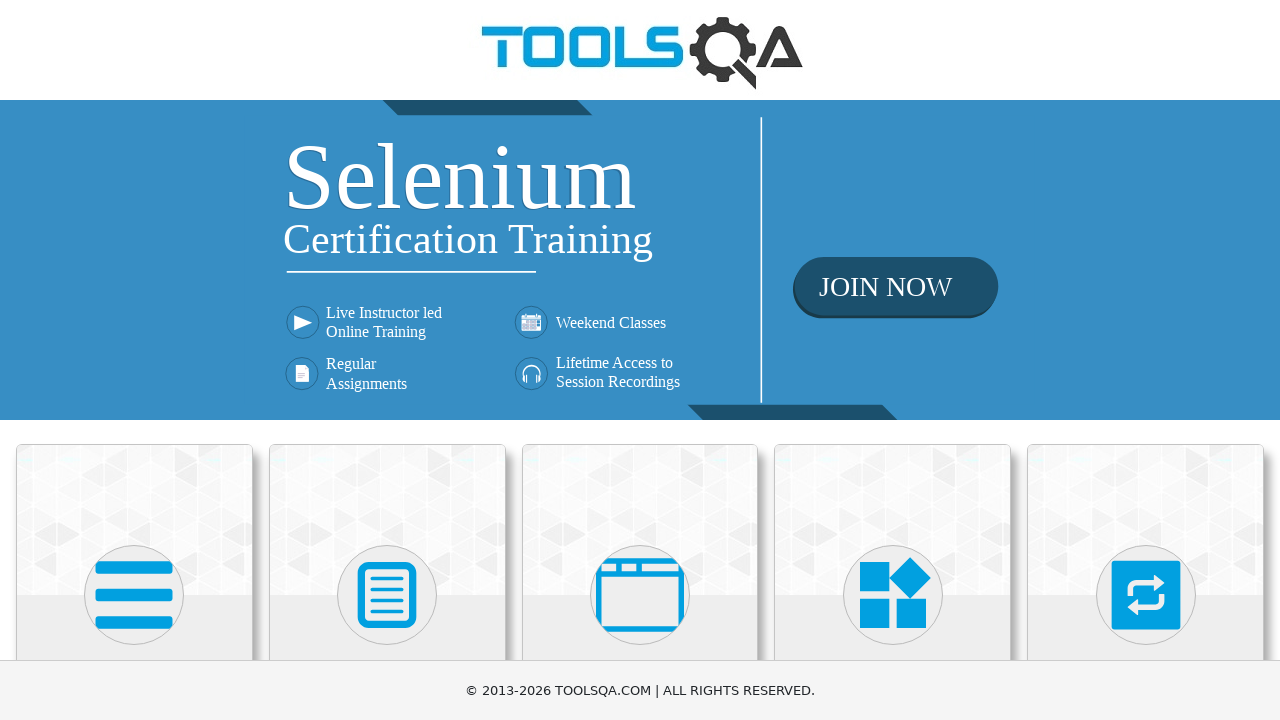

Clicked on Widgets section heading at (893, 360) on internal:role=heading[name="Widgets"i]
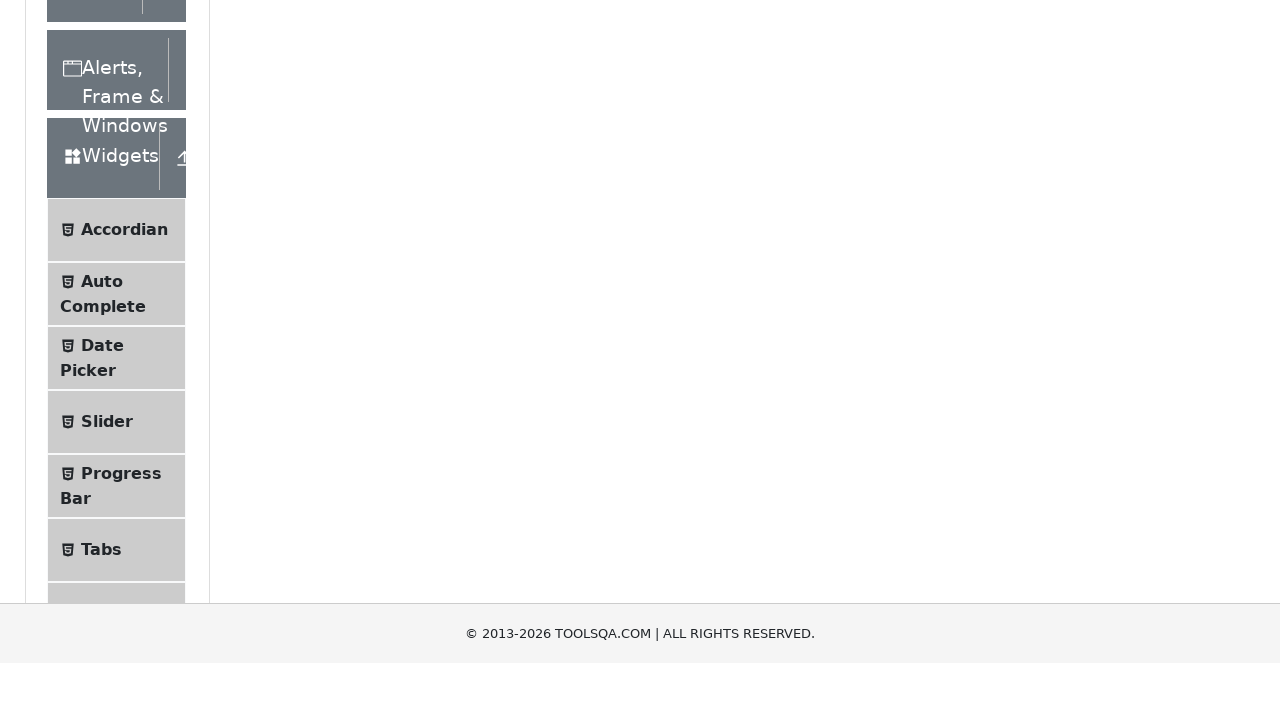

Clicked on Tabs menu item to navigate to Tabs widget page at (101, 195) on internal:text="Tabs"i
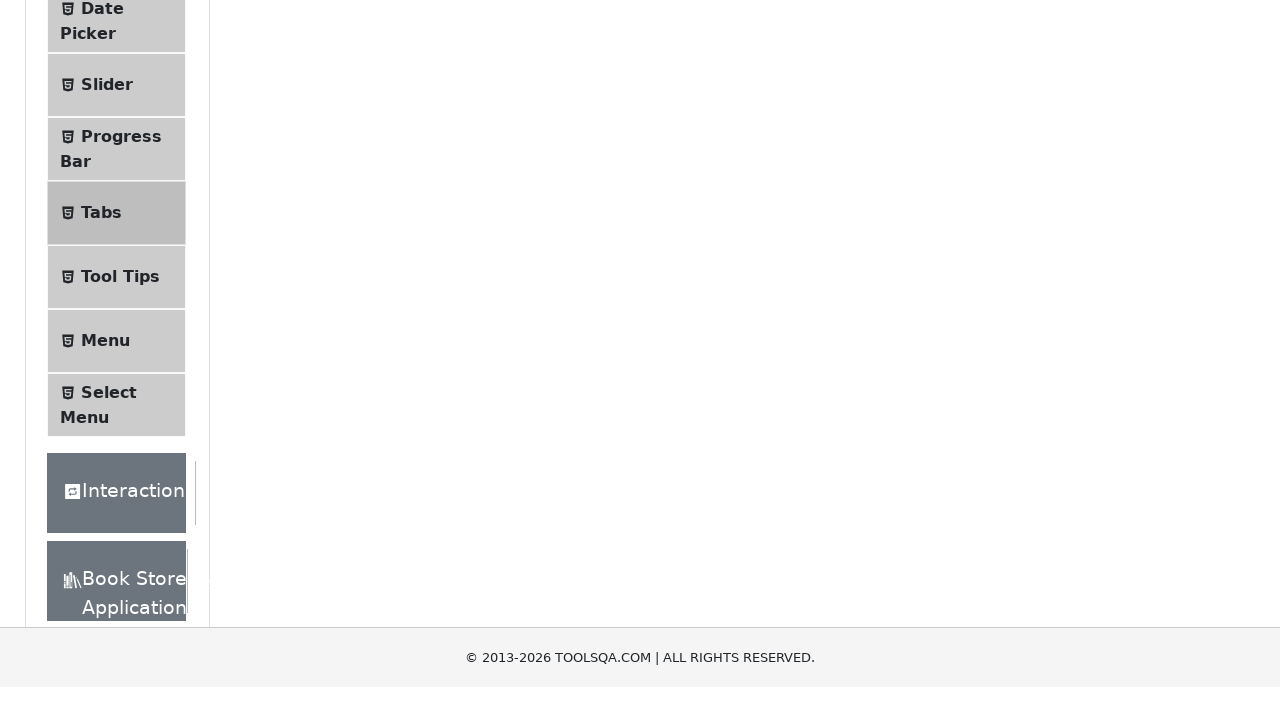

Clicked on the Origin tab at (351, 150) on internal:role=tab[name="Origin"i]
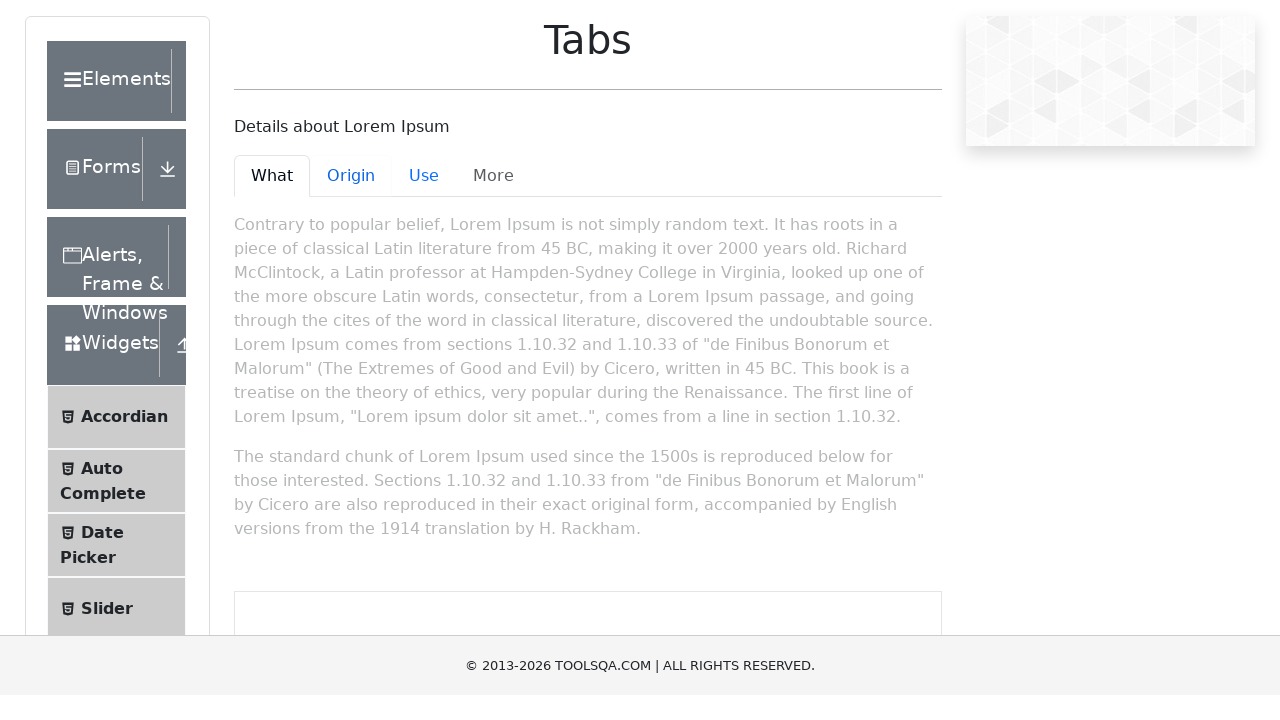

Clicked on text 'Contrary to popular belief,' within the Origin tab at (588, 429) on internal:text="Contrary to popular belief,"i
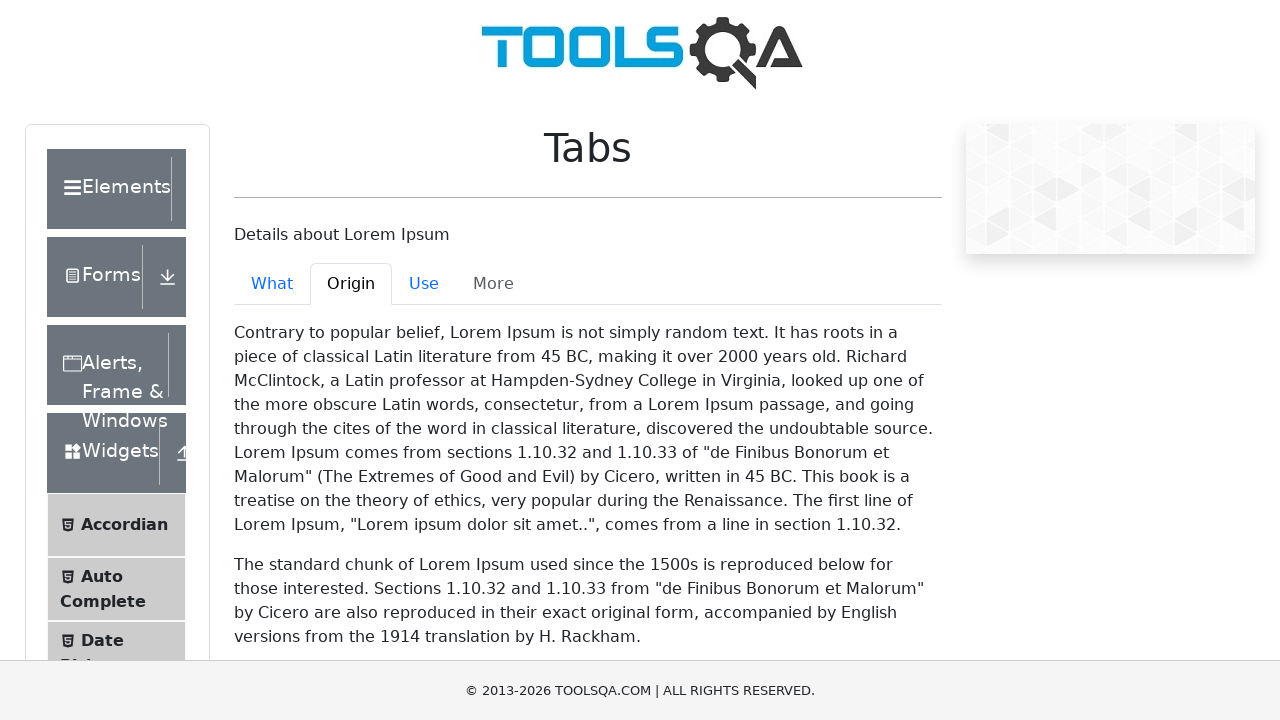

Clicked on text 'The standard chunk of Lorem' within the Origin tab at (588, 601) on internal:text="The standard chunk of Lorem"i
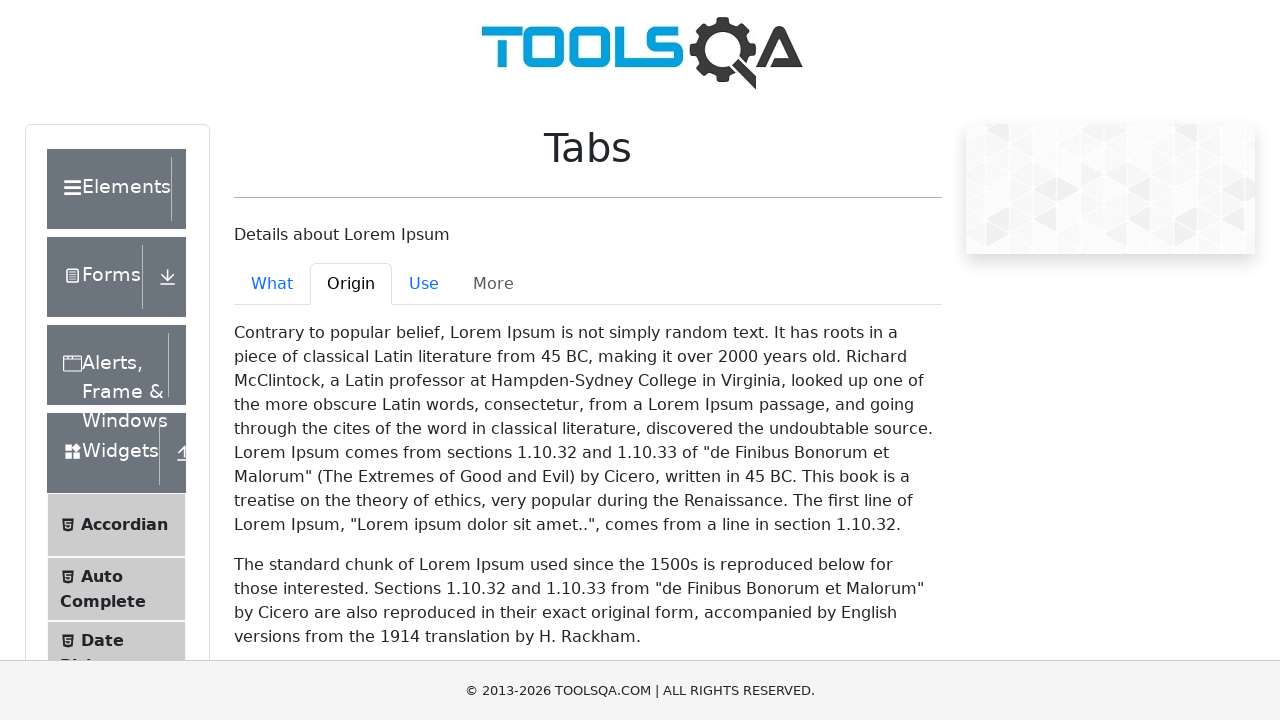

Verified that 'Contrary to popular belief,' text is visible in the Origin tab
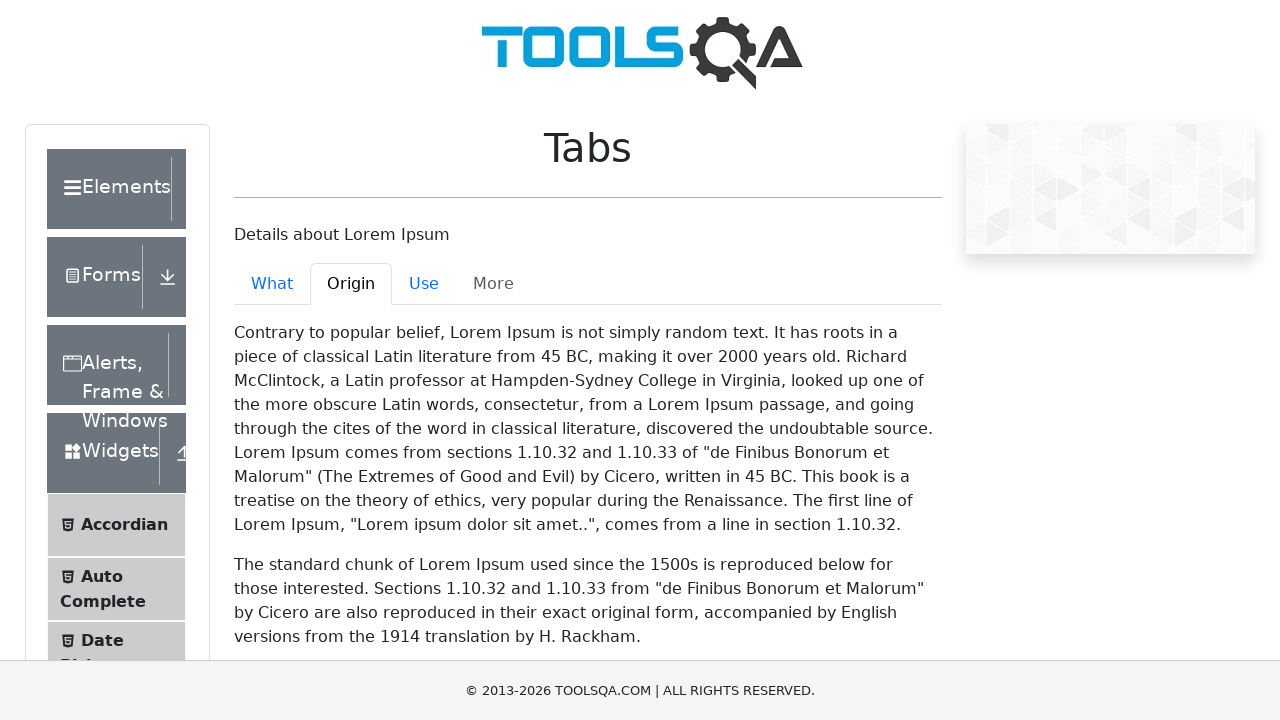

Verified that 'The standard chunk of Lorem' text is visible in the Origin tab
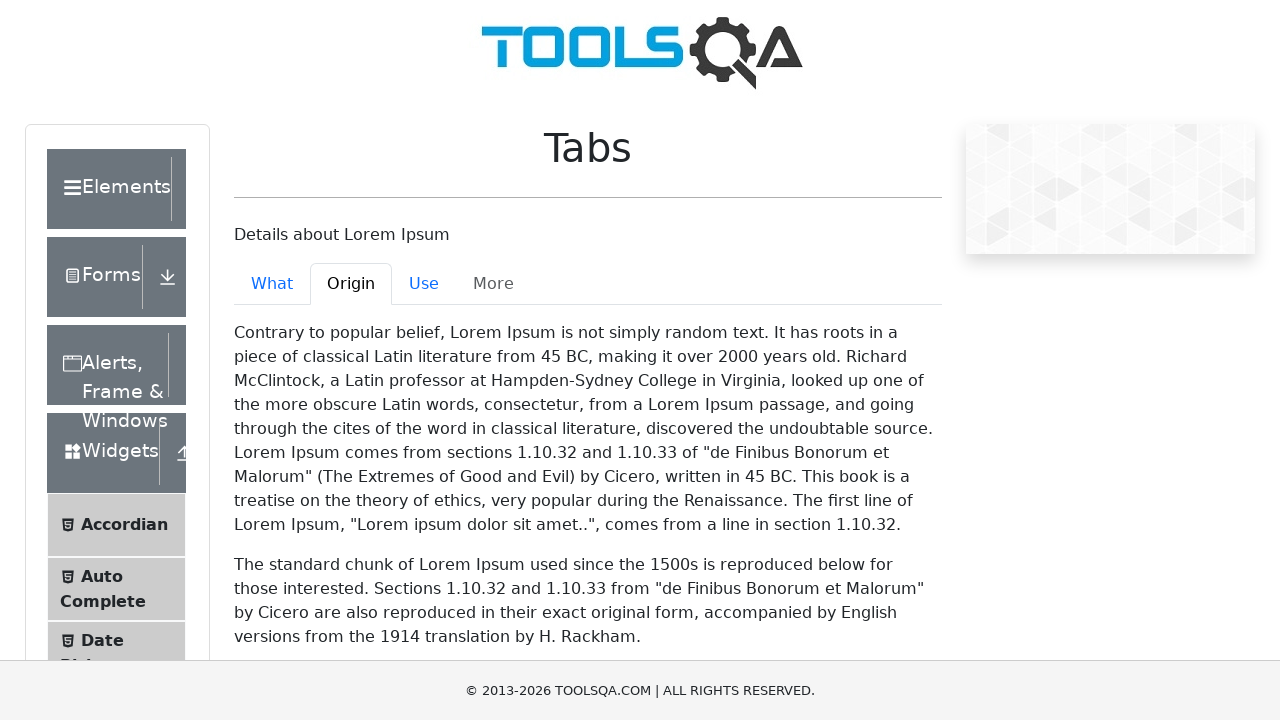

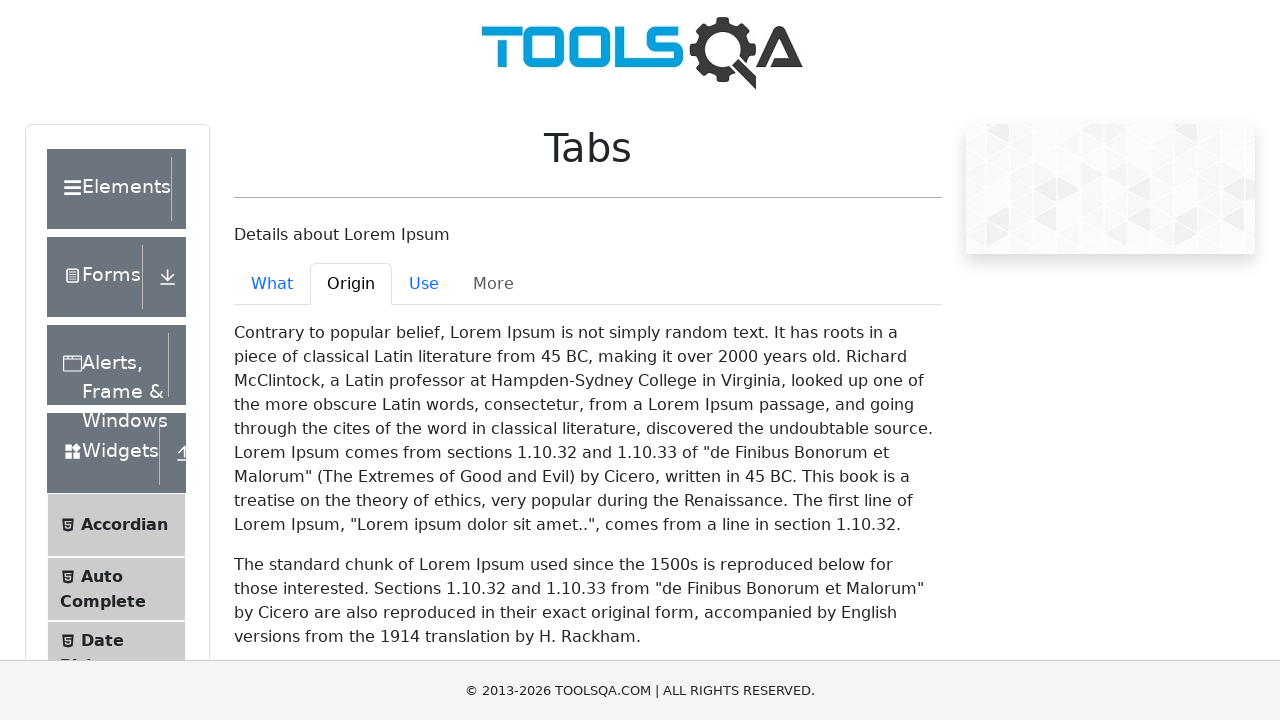